Solves a math problem on a web form by calculating a value, entering it, selecting checkboxes and radio buttons, then submitting the form

Starting URL: https://suninjuly.github.io/math.html

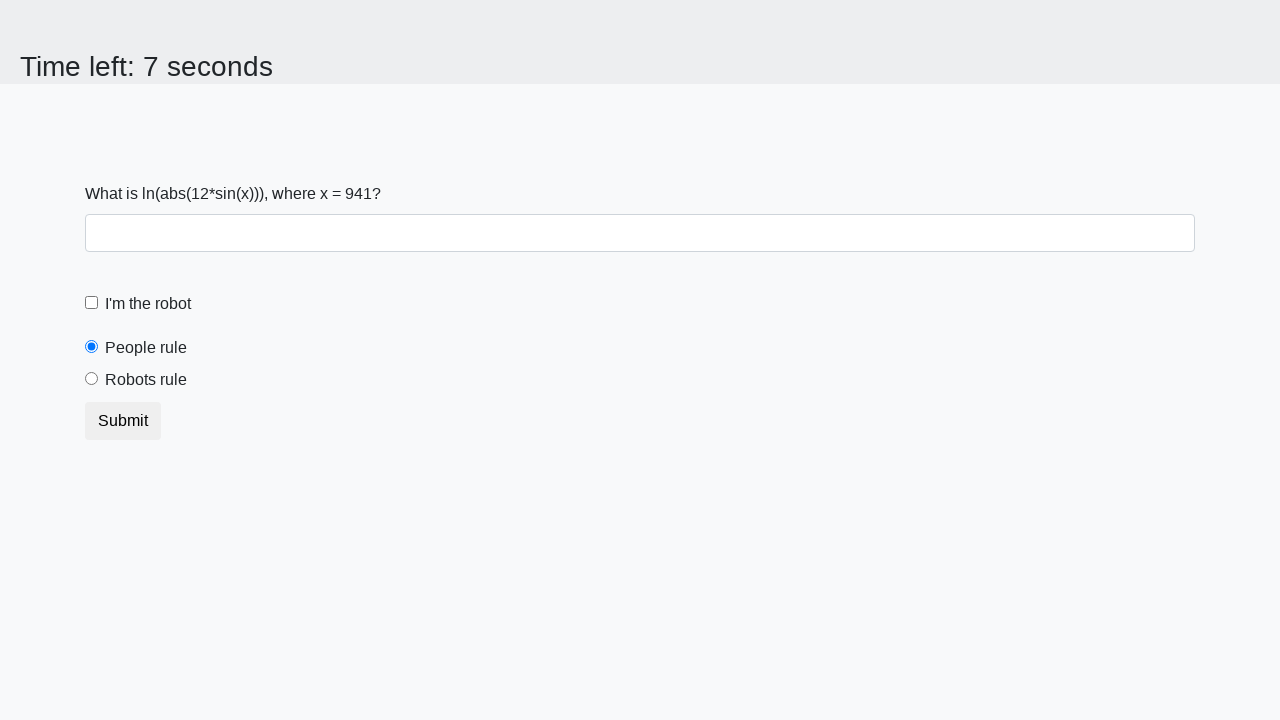

Located the input value element
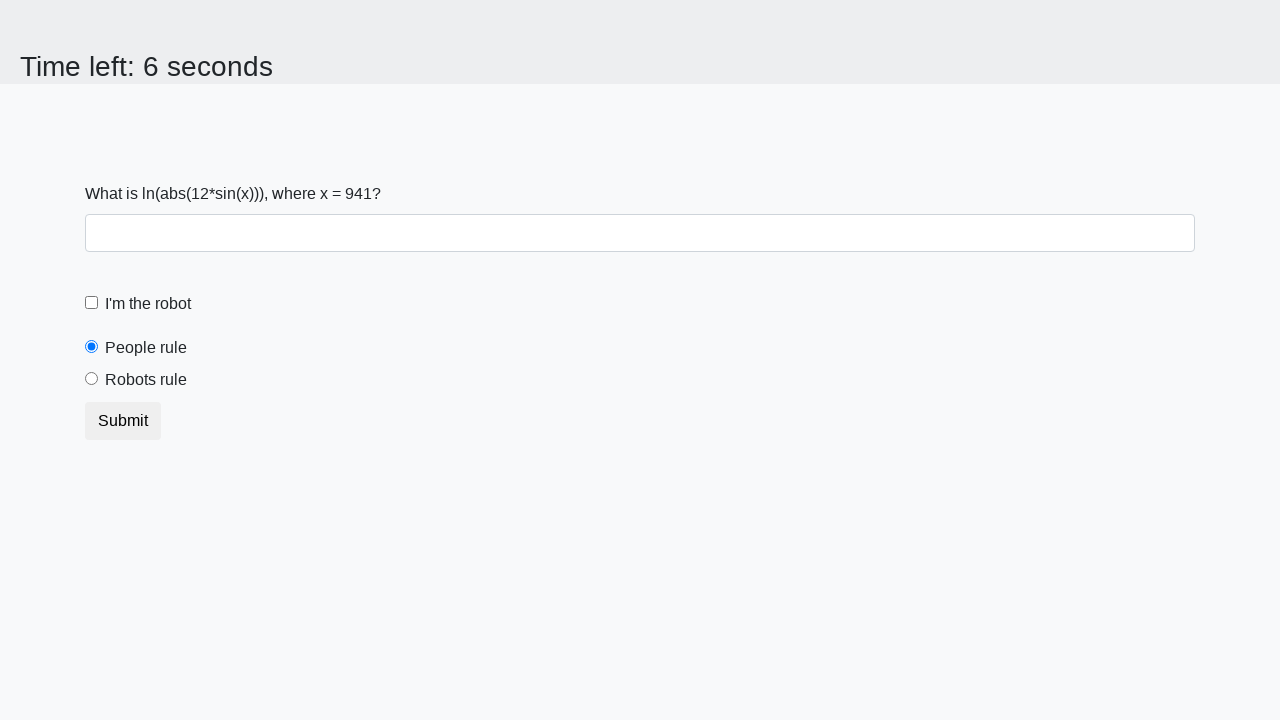

Extracted the x value from the input element
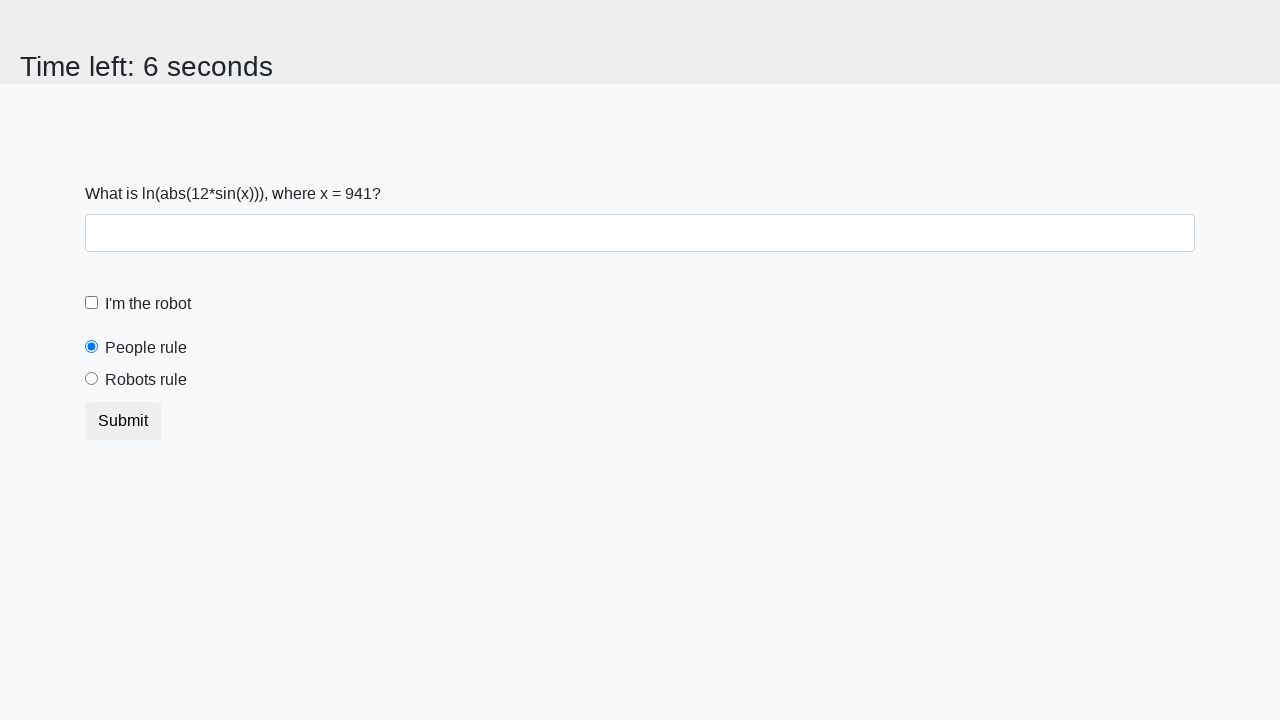

Calculated the math problem result: 2.4805758783018854
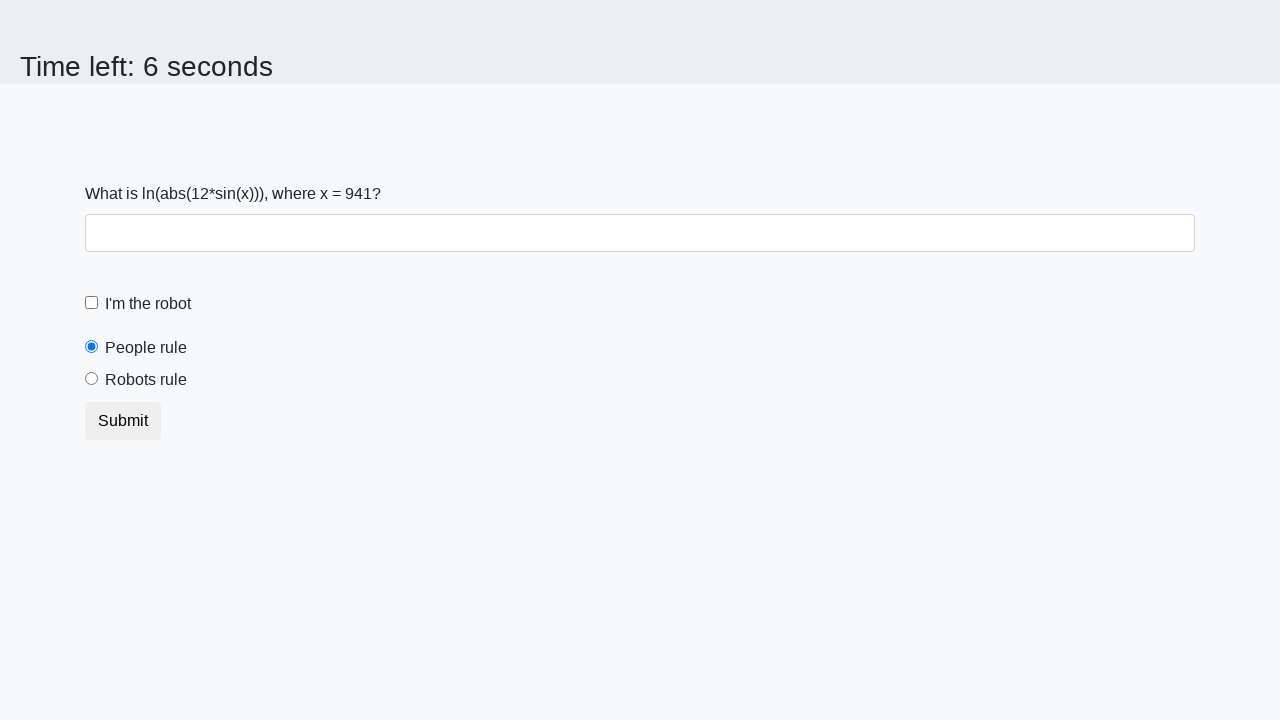

Filled the answer field with the calculated value on #answer
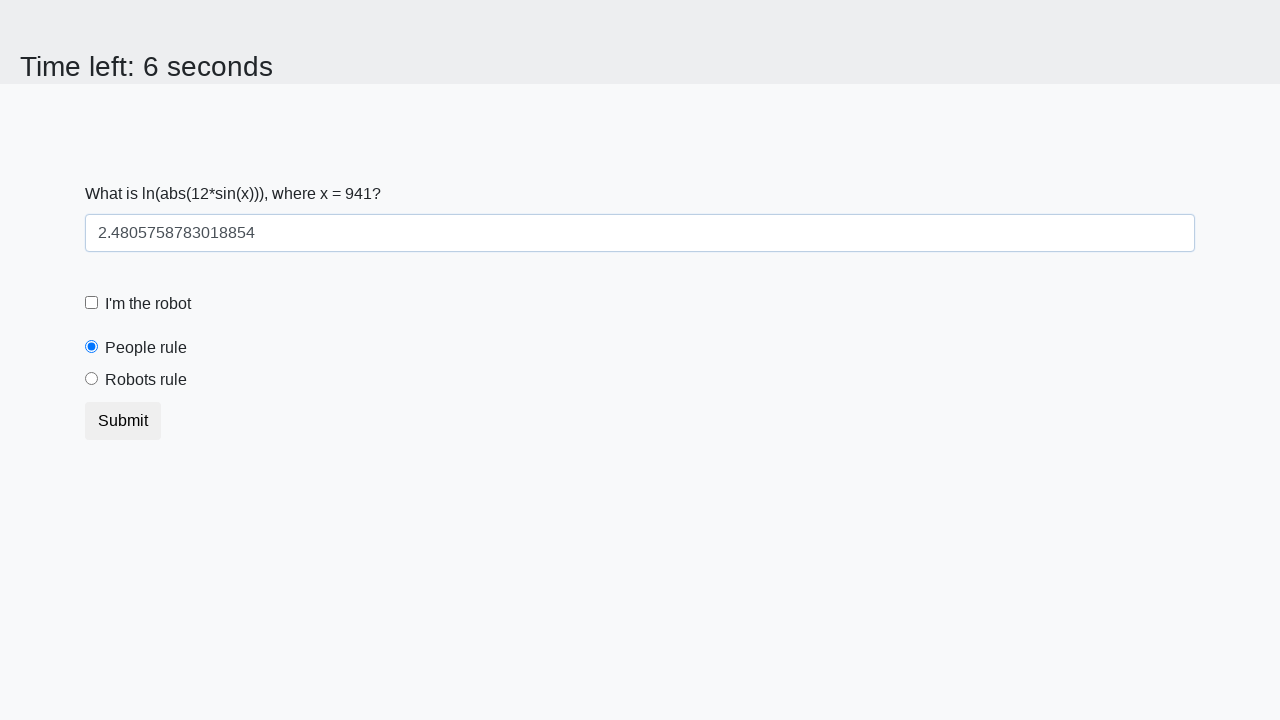

Clicked the robot checkbox at (92, 303) on #robotCheckbox
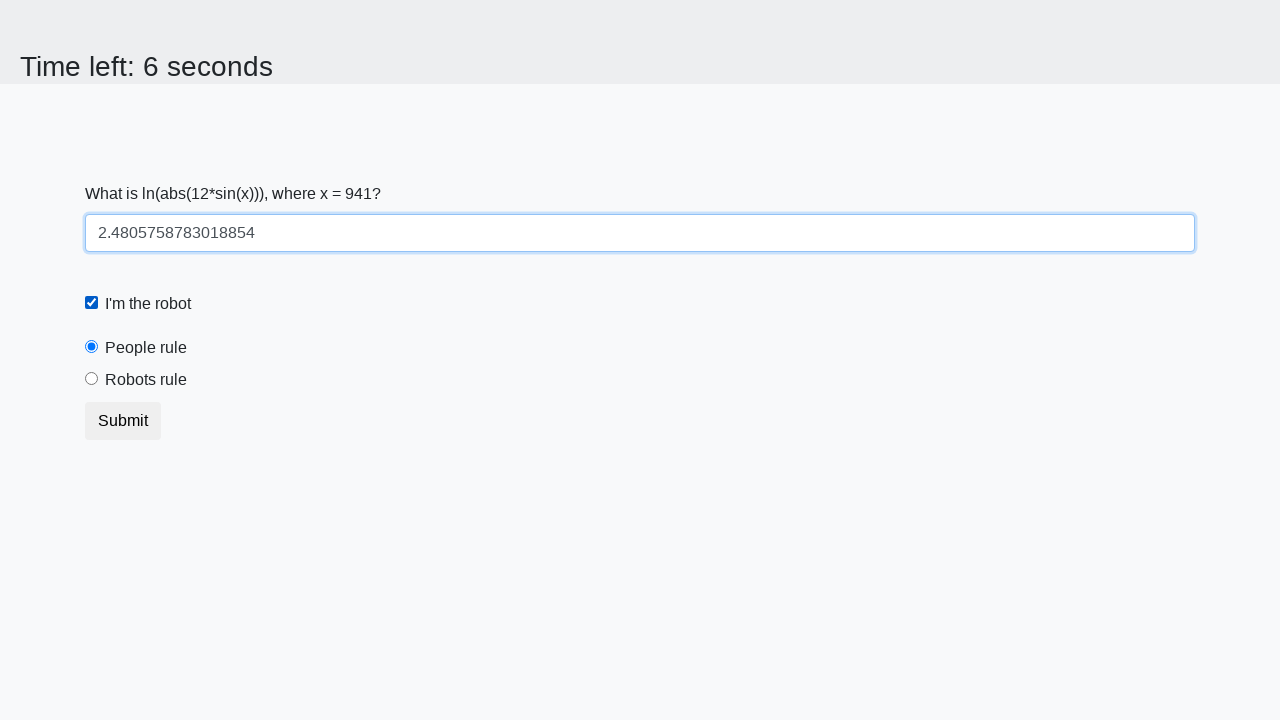

Selected the robots rule radio button at (92, 379) on #robotsRule
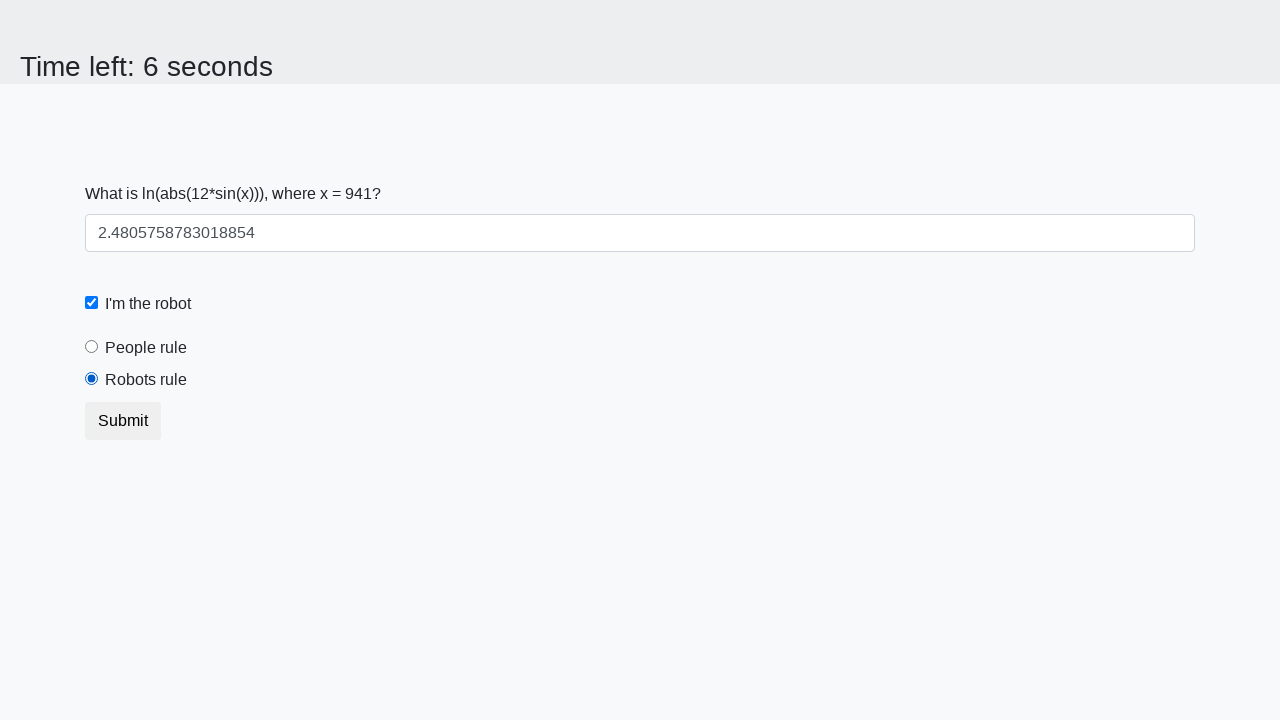

Clicked the submit button at (123, 421) on button.btn
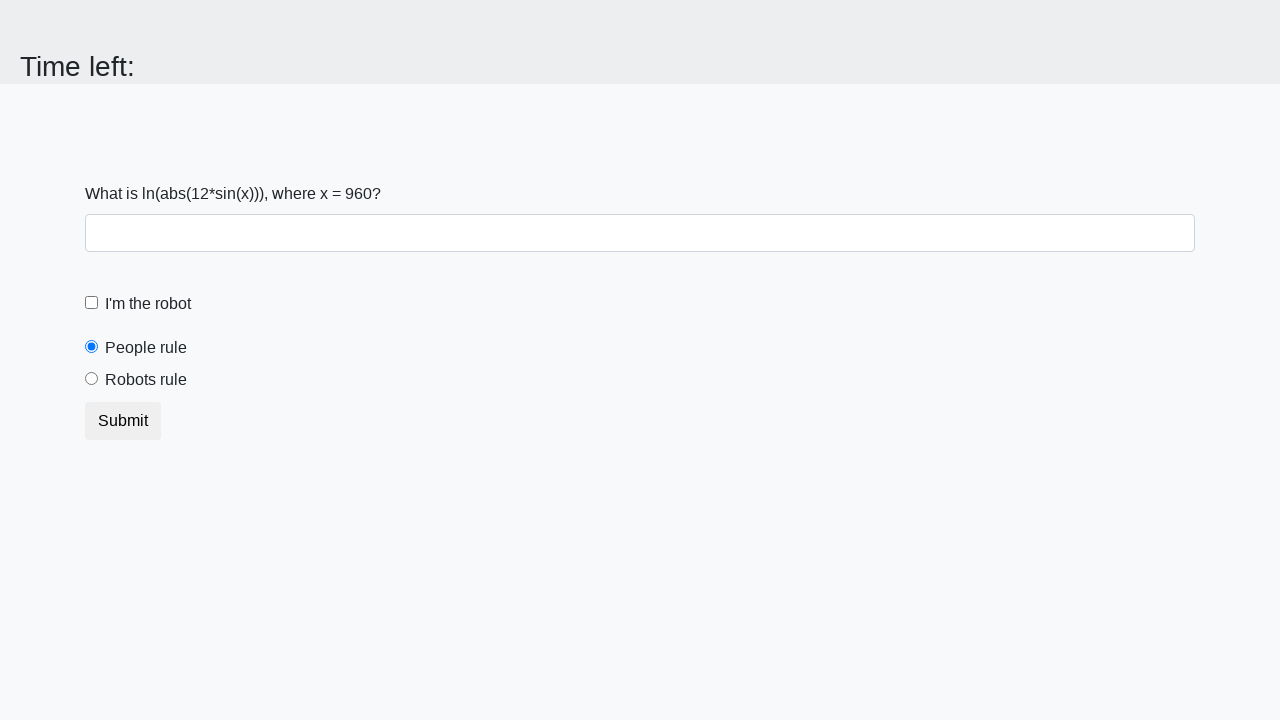

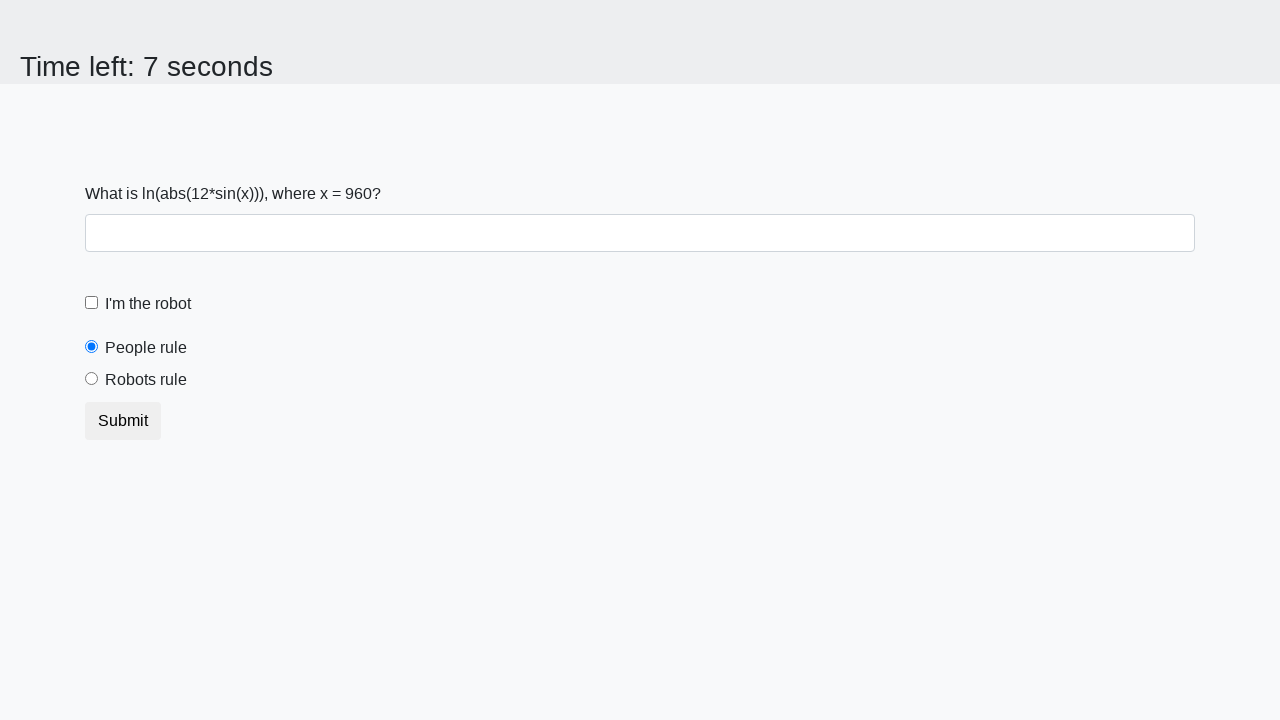